Tests web table sorting functionality by selecting page size from dropdown, collecting vegetable names, clicking the sort icon, and verifying the table is sorted correctly

Starting URL: https://rahulshettyacademy.com/seleniumPractise/#/offers

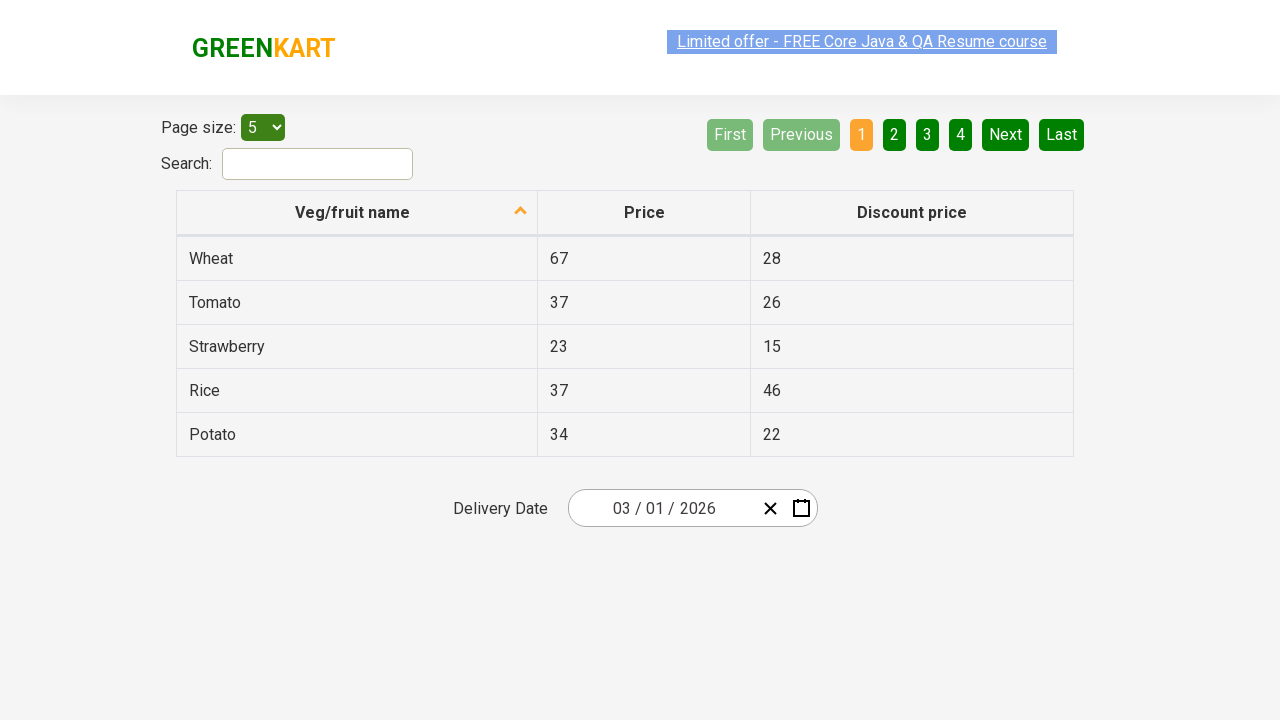

Page menu selector loaded
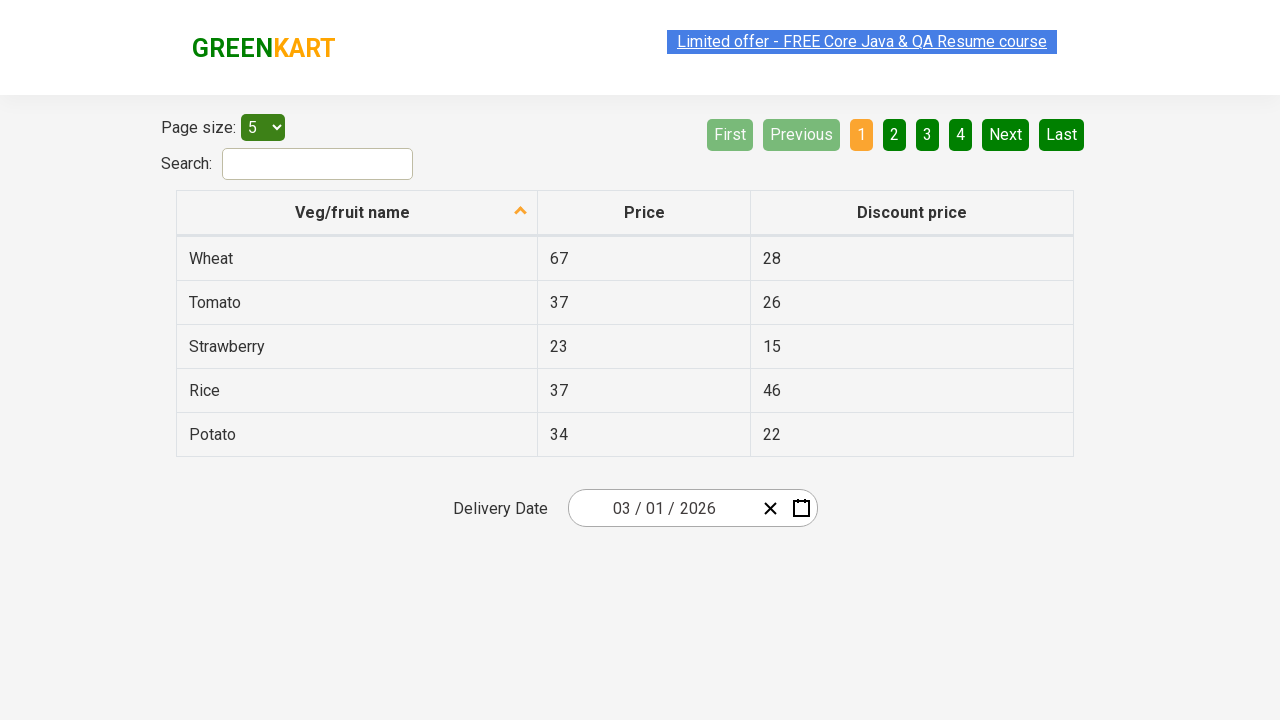

Selected 20 items per page from dropdown on #page-menu
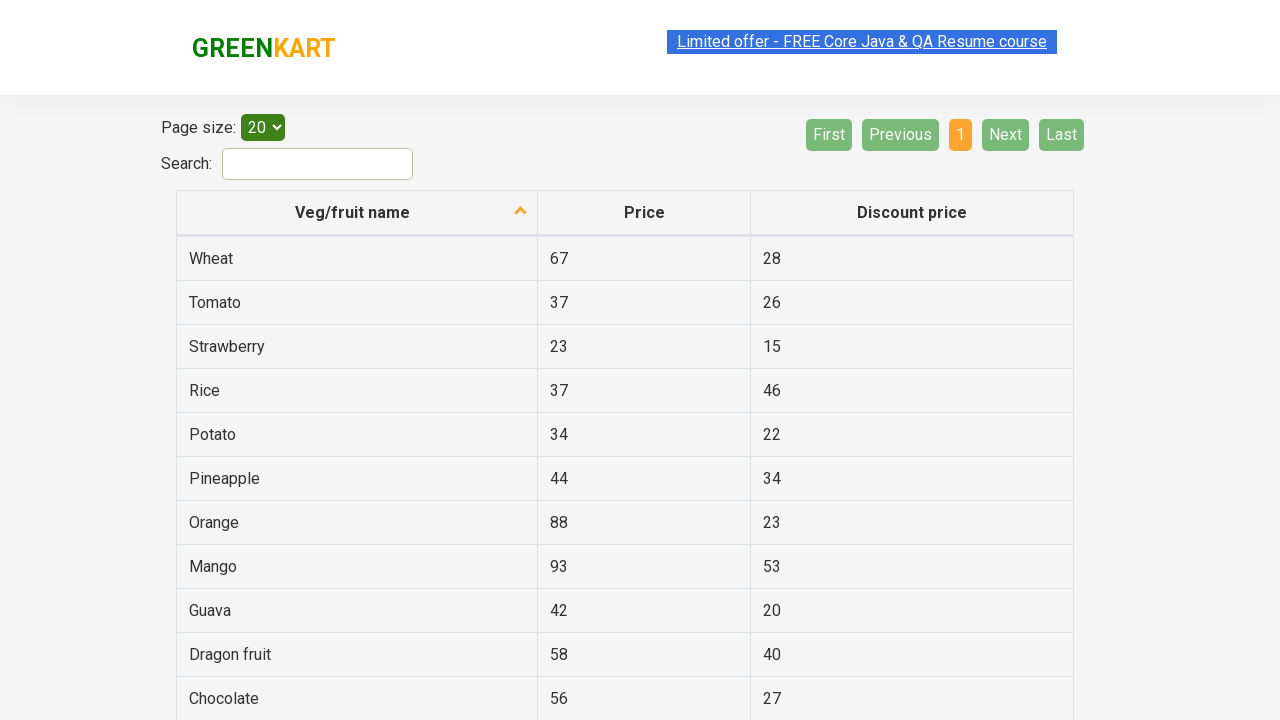

Web table loaded with vegetable items
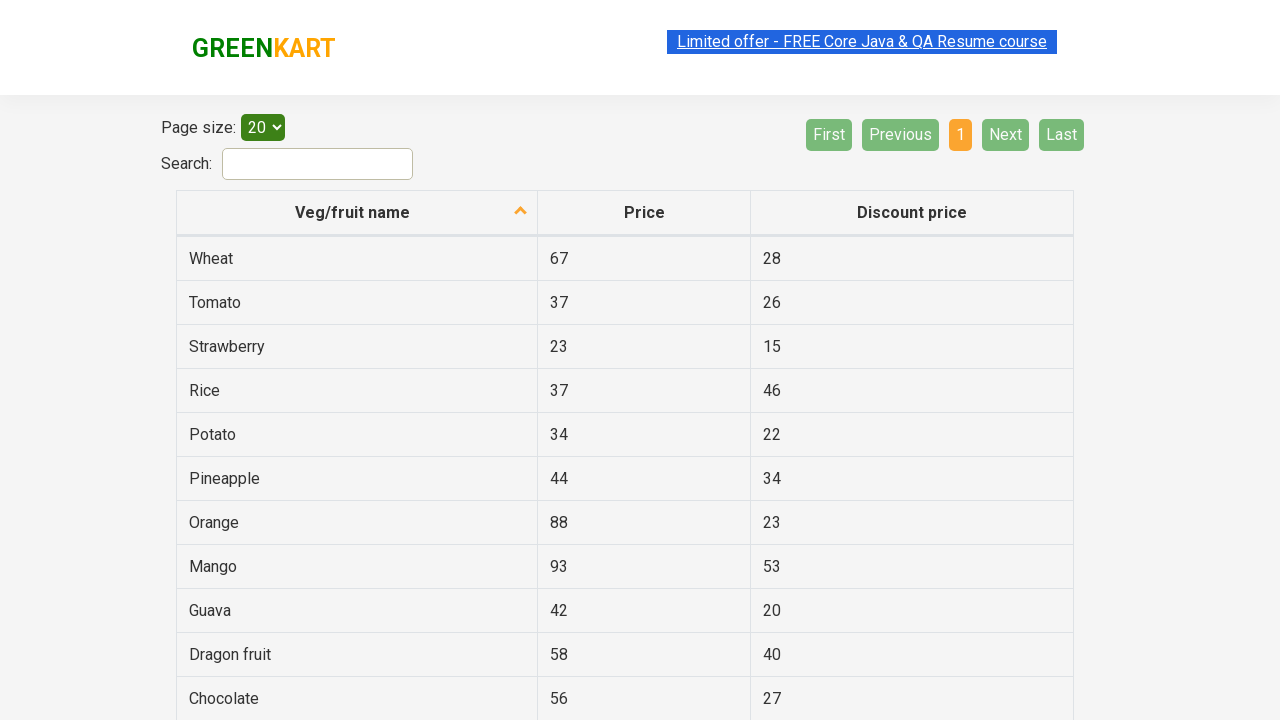

Clicked sort icon to sort table by vegetable name at (521, 212) on span.sort-icon.sort-descending
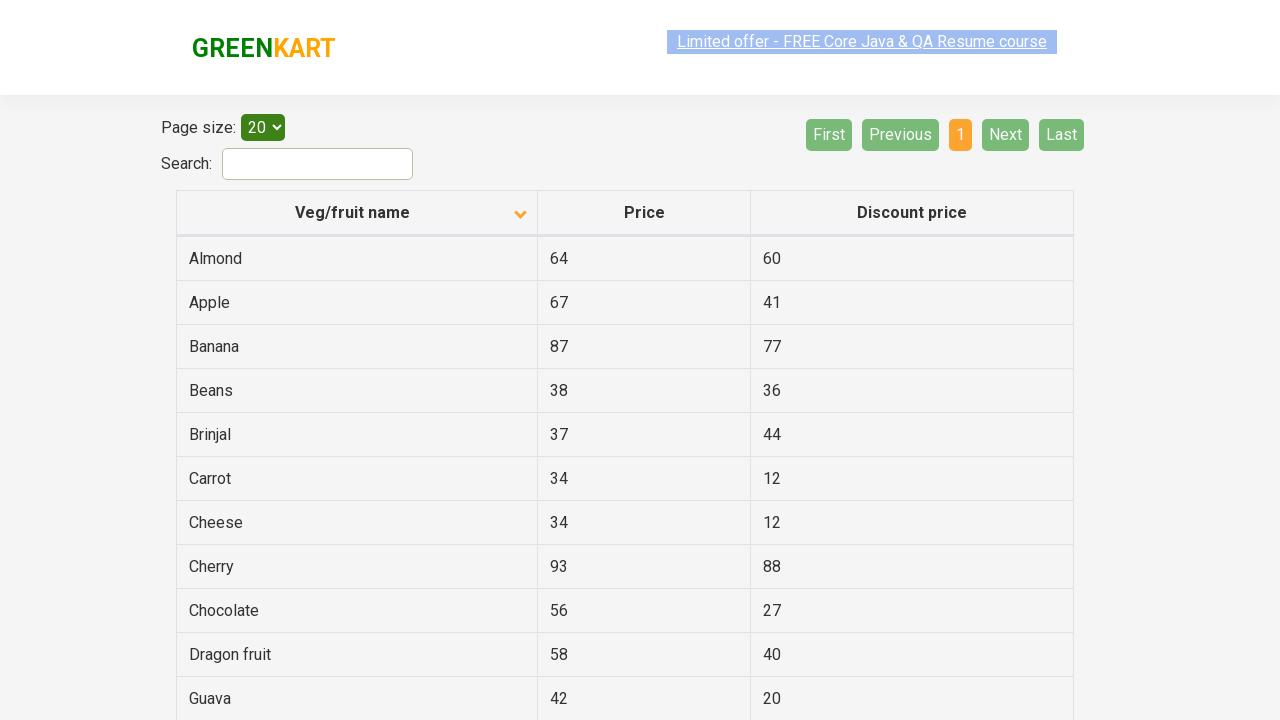

Waited for sorting animation to complete
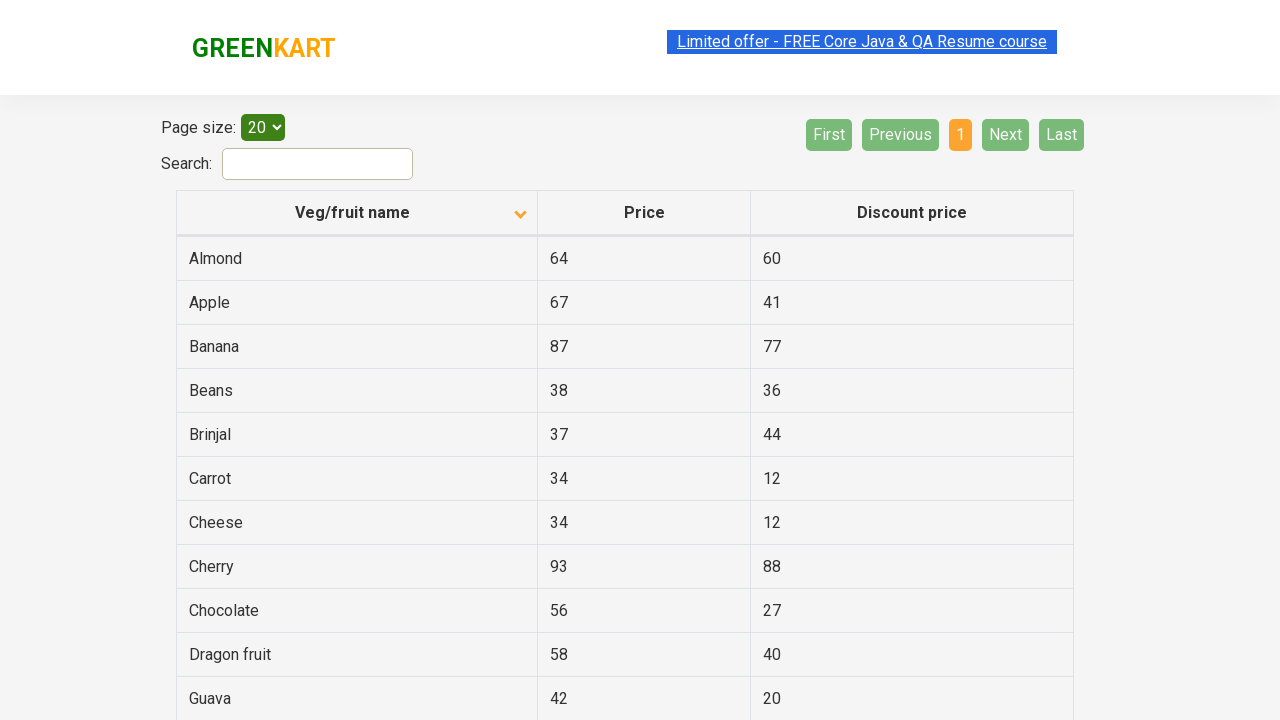

Verified table sorted correctly with all vegetable names visible
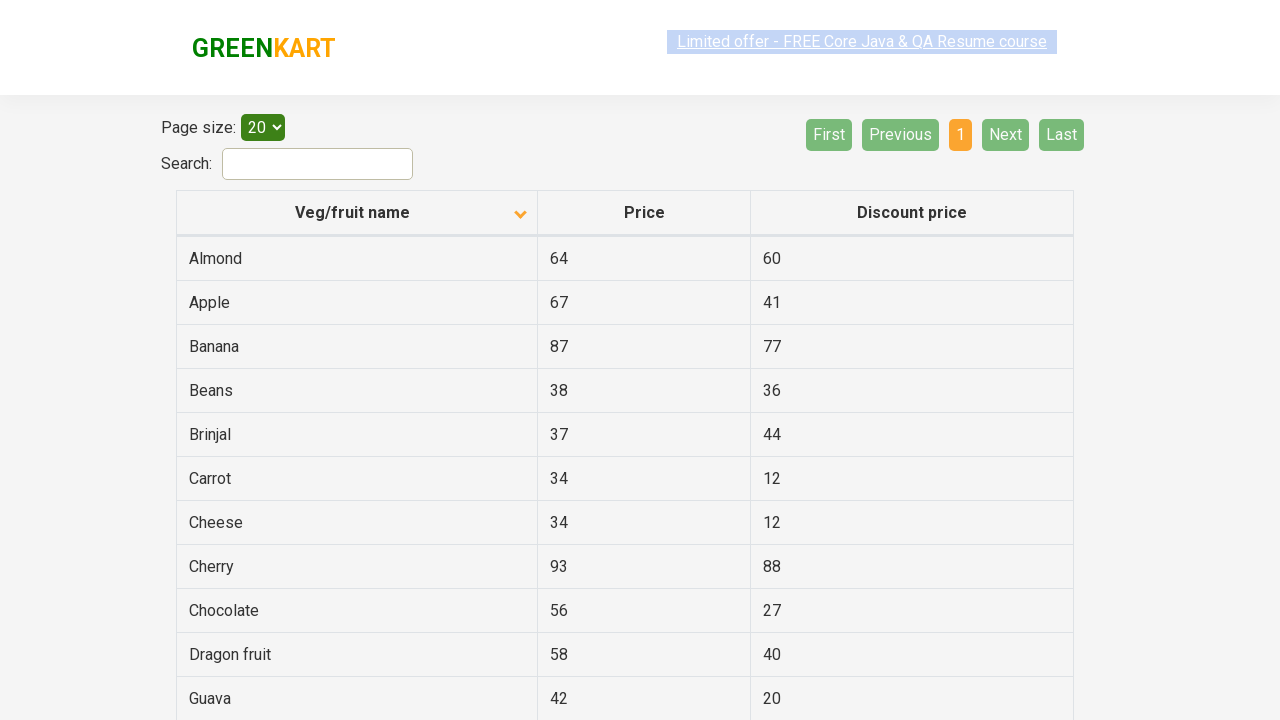

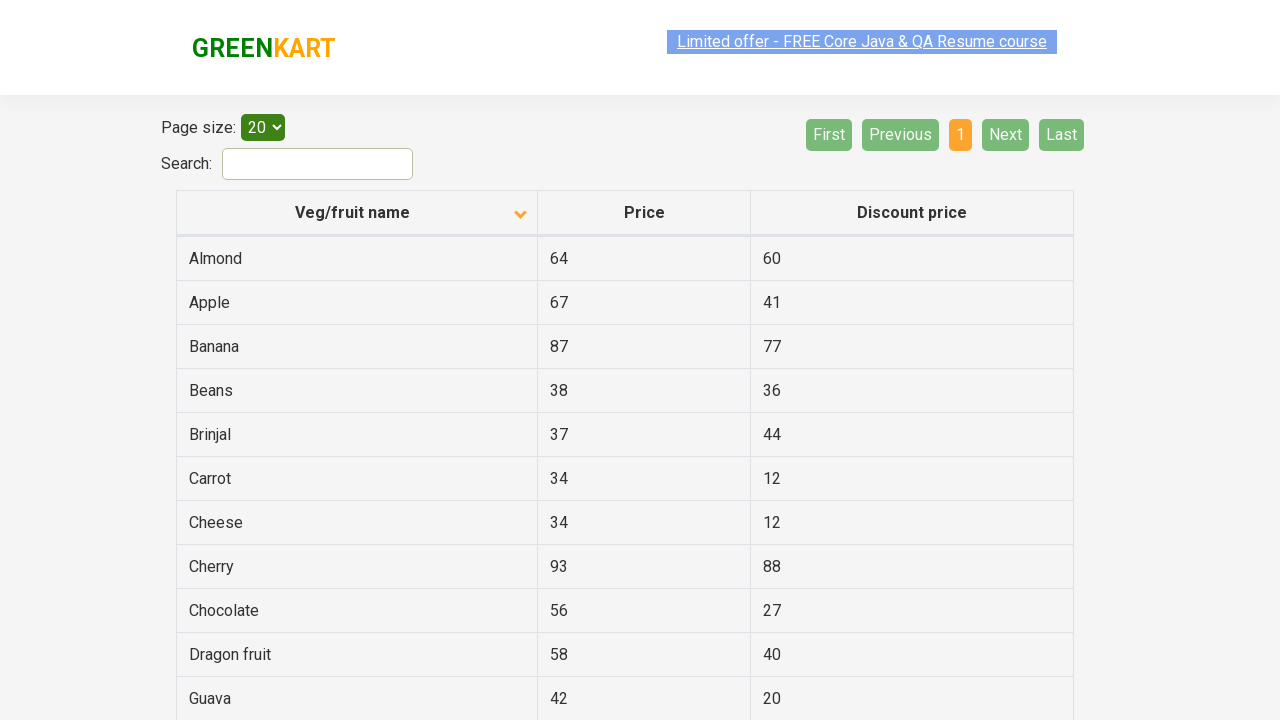